Navigates to the application homepage and clicks on the Practice button to verify the page title

Starting URL: https://codenboxautomationlab.com/

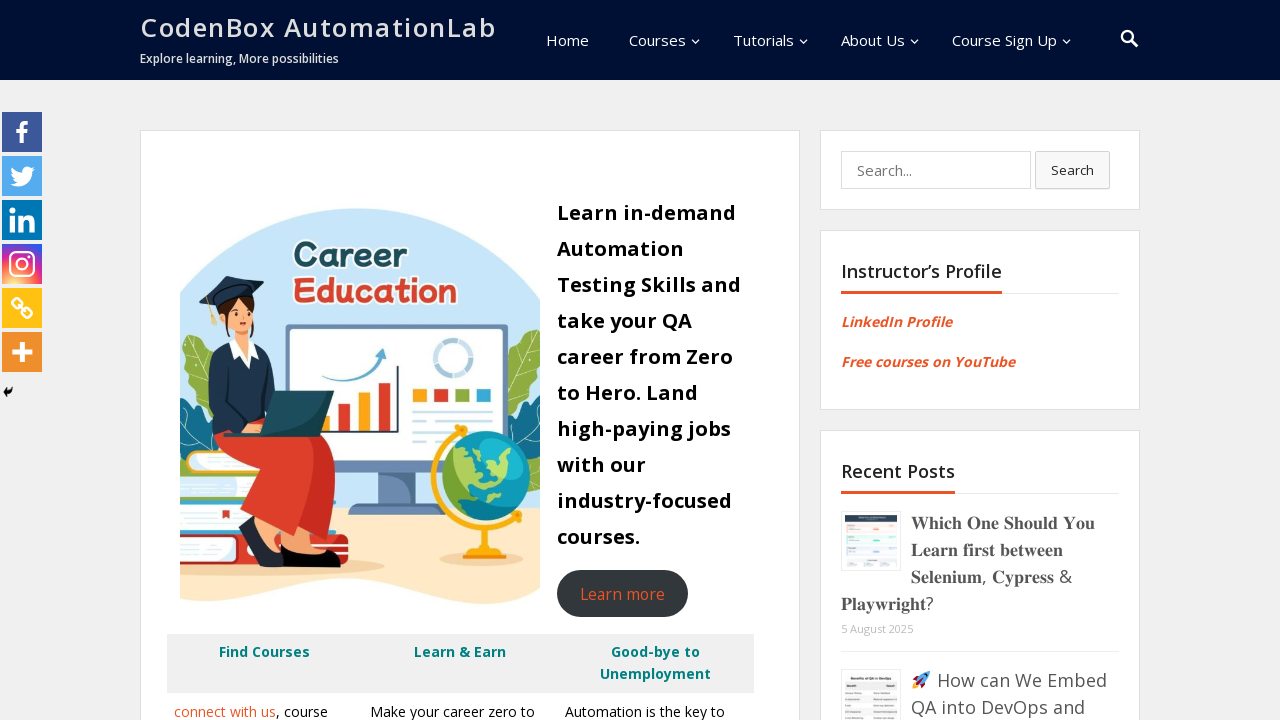

Navigated to application homepage
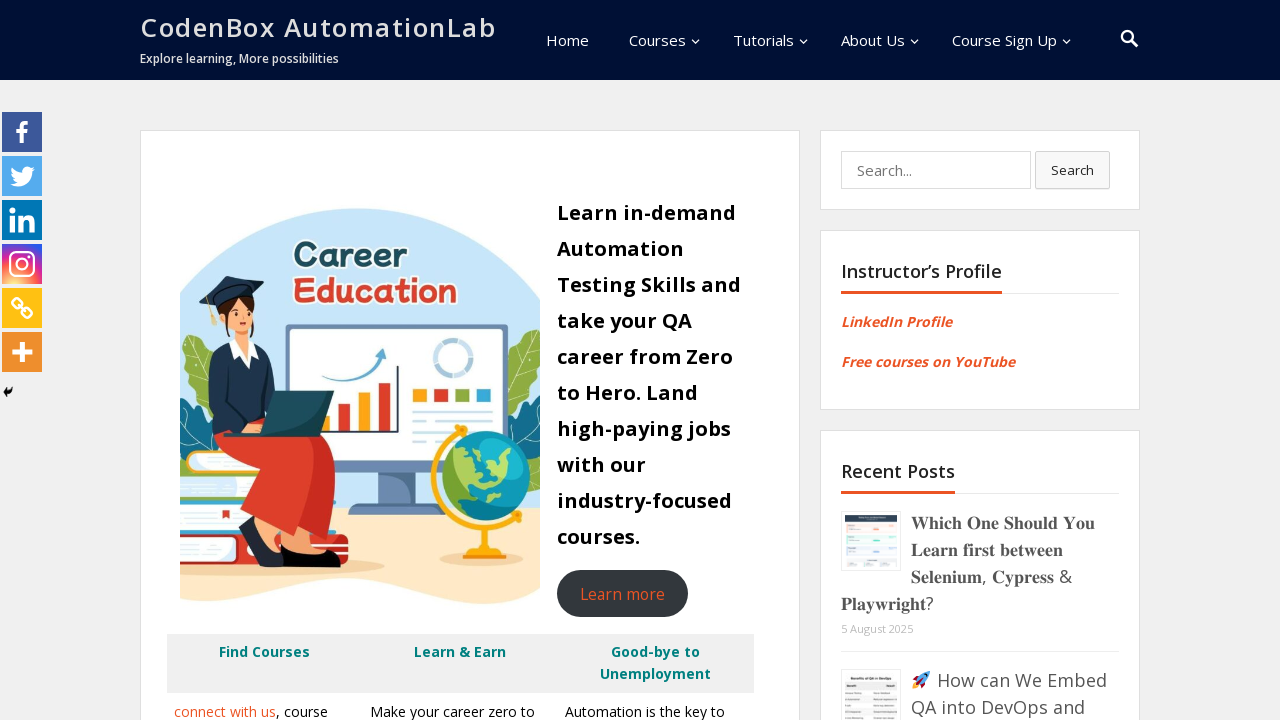

Clicked on Practice button at (826, 487) on text=Practice
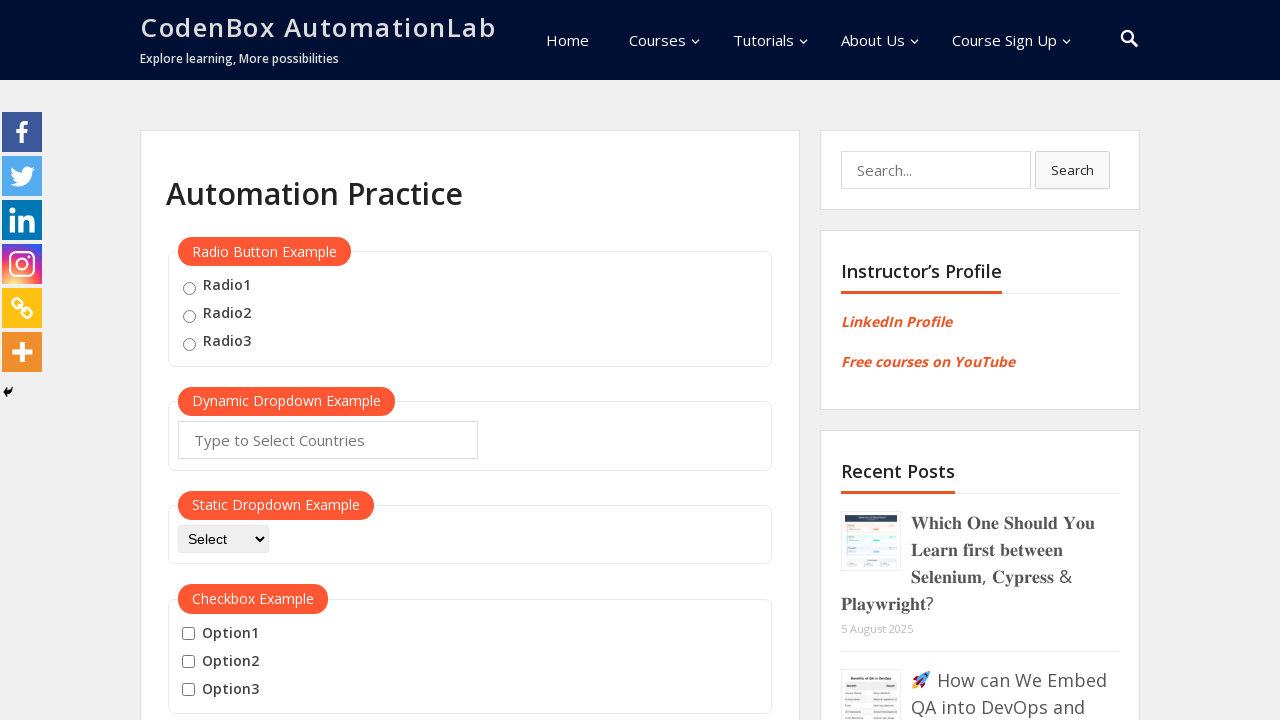

Page title element loaded
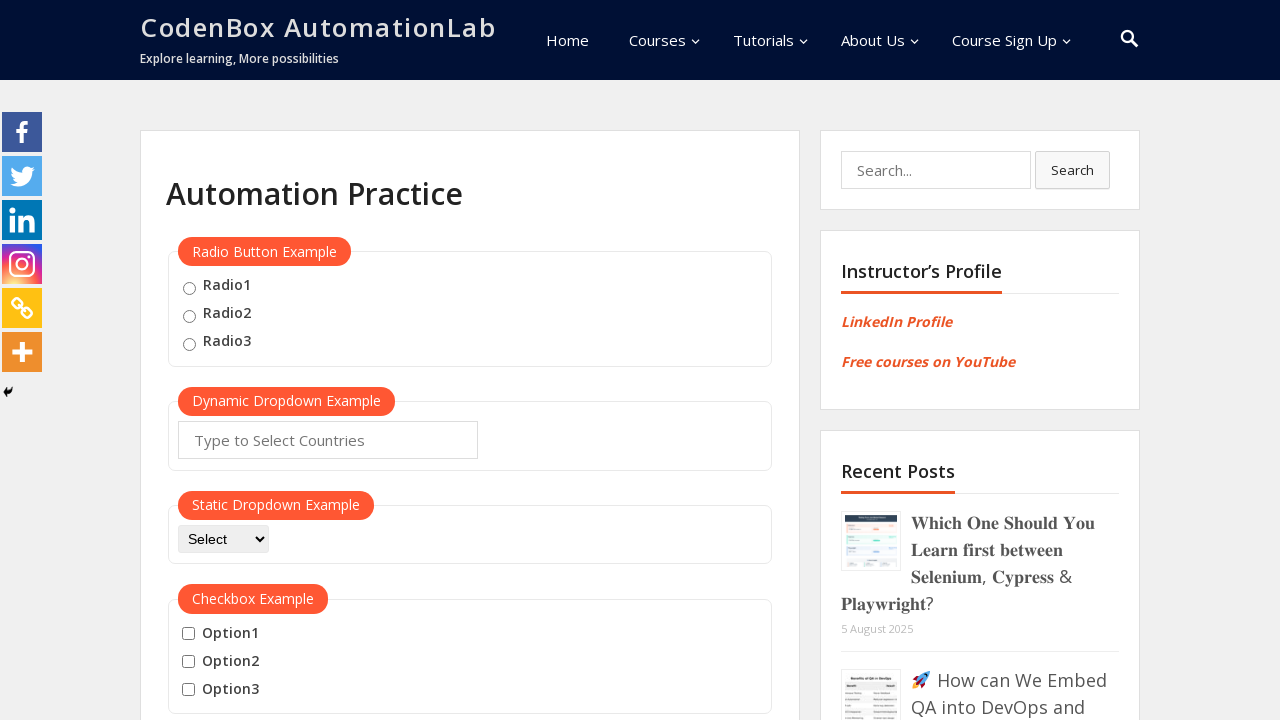

Located page title element
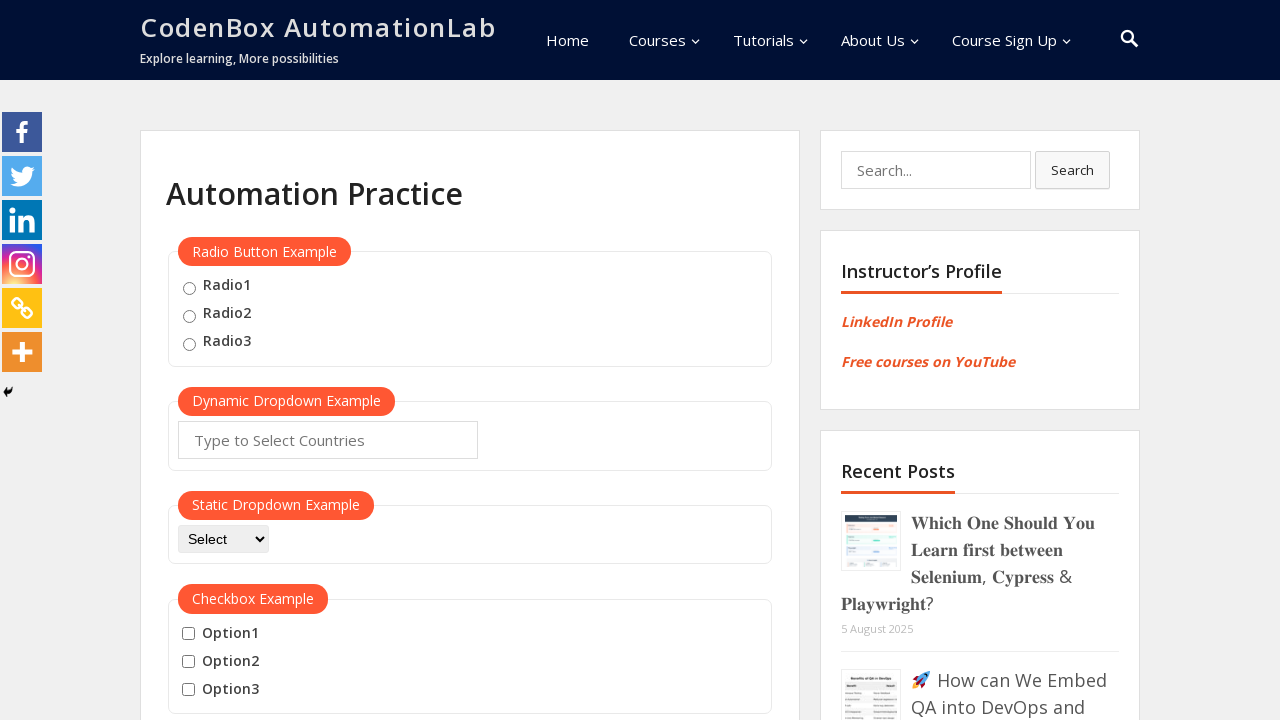

Verified page title is 'Automation Practice'
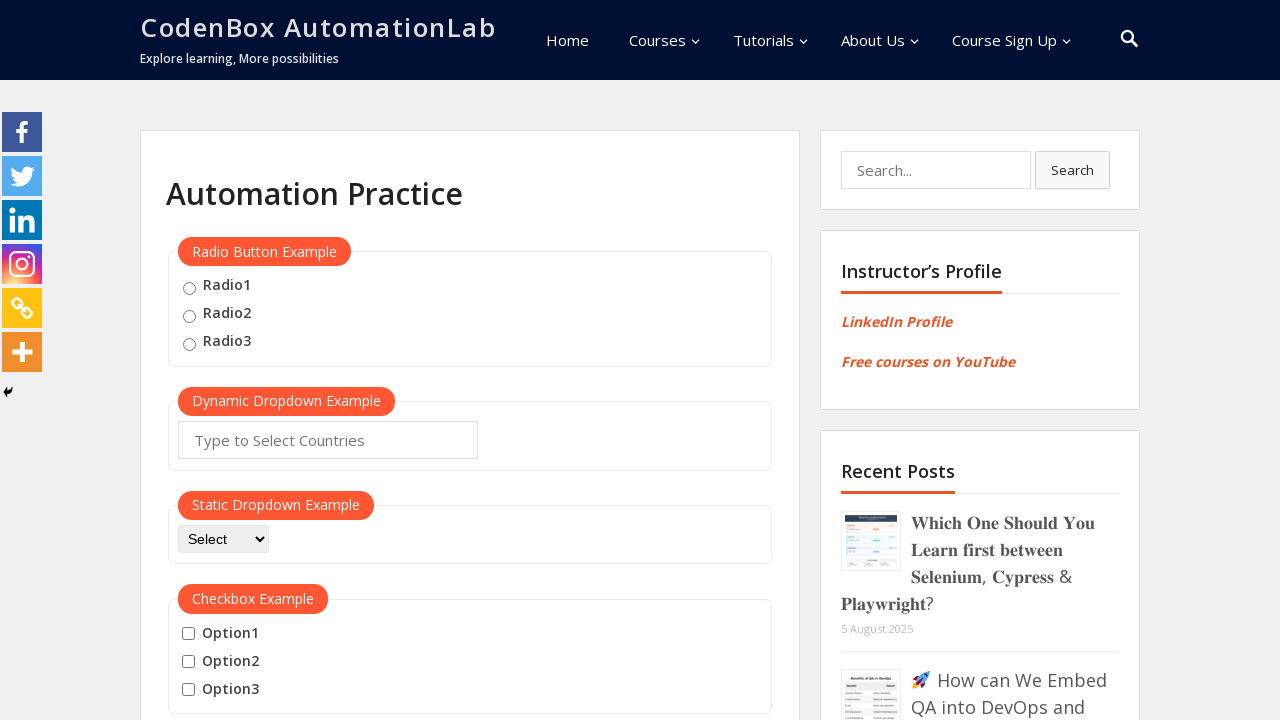

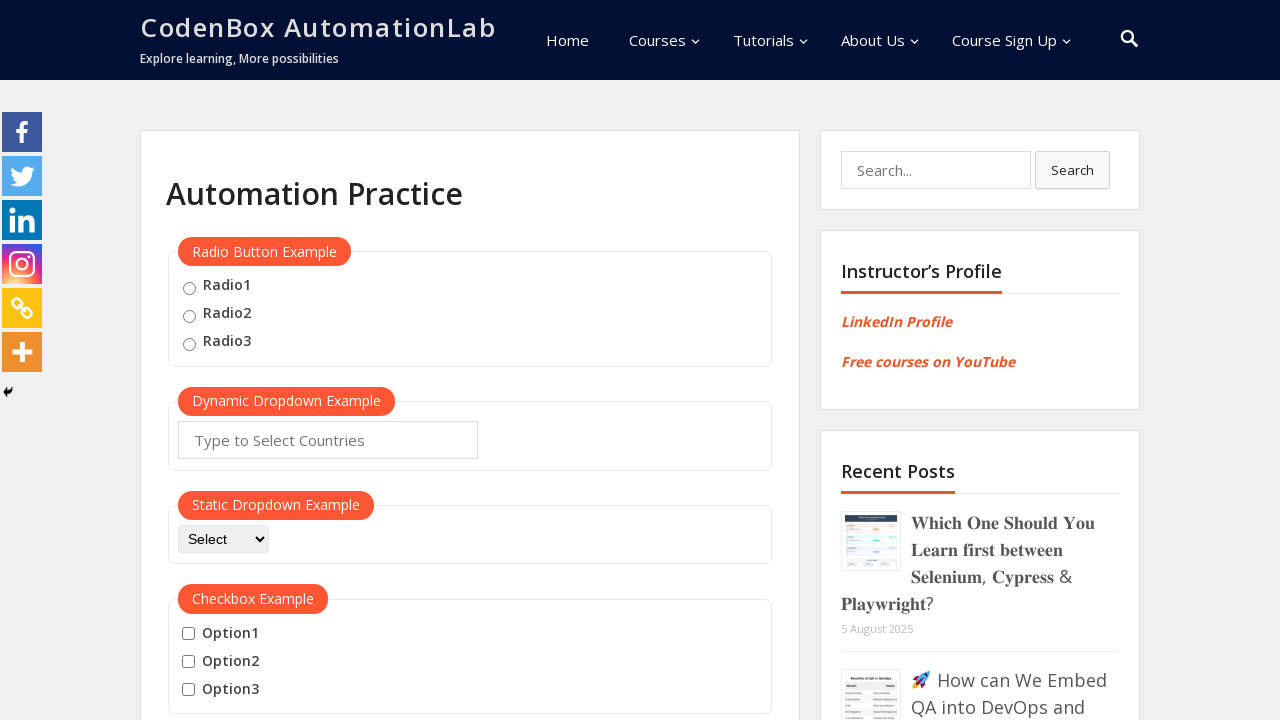